Tests the registration form by filling in first name and last name fields with different test values (chrome3, chrome4)

Starting URL: https://demo.automationtesting.in/Register.html

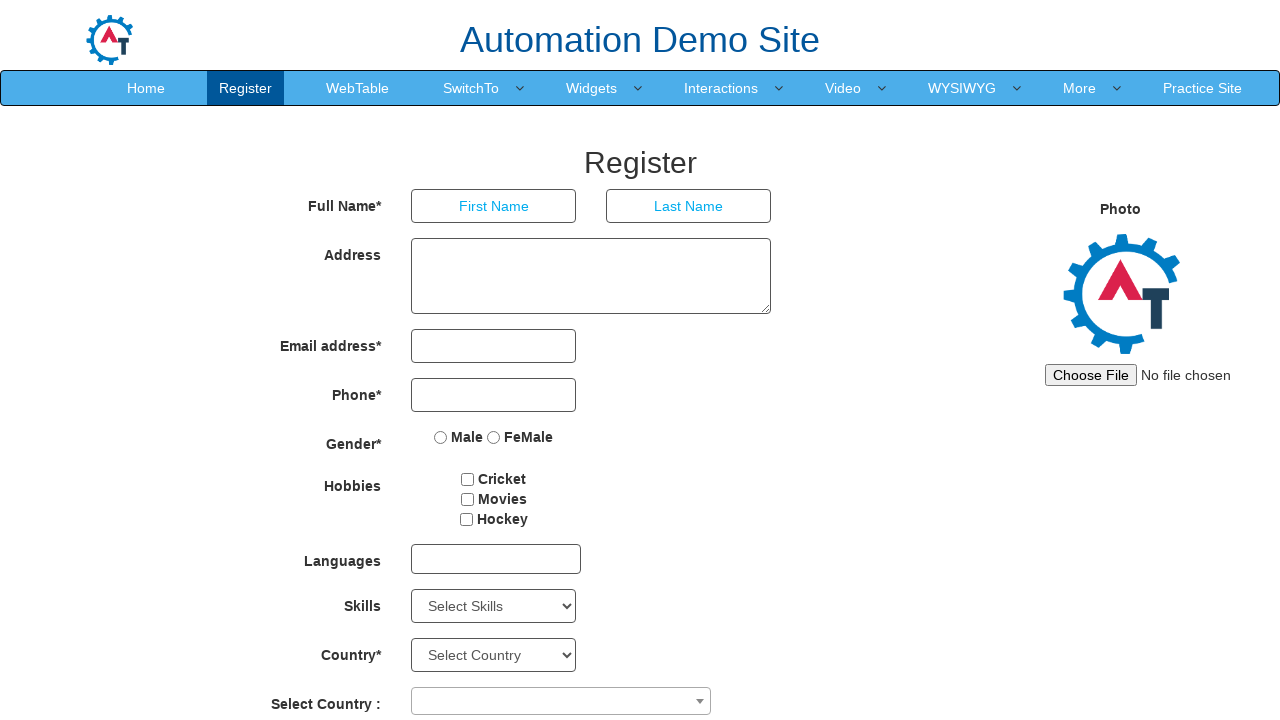

Filled first name field with 'chrome3' on input[placeholder='First Name']
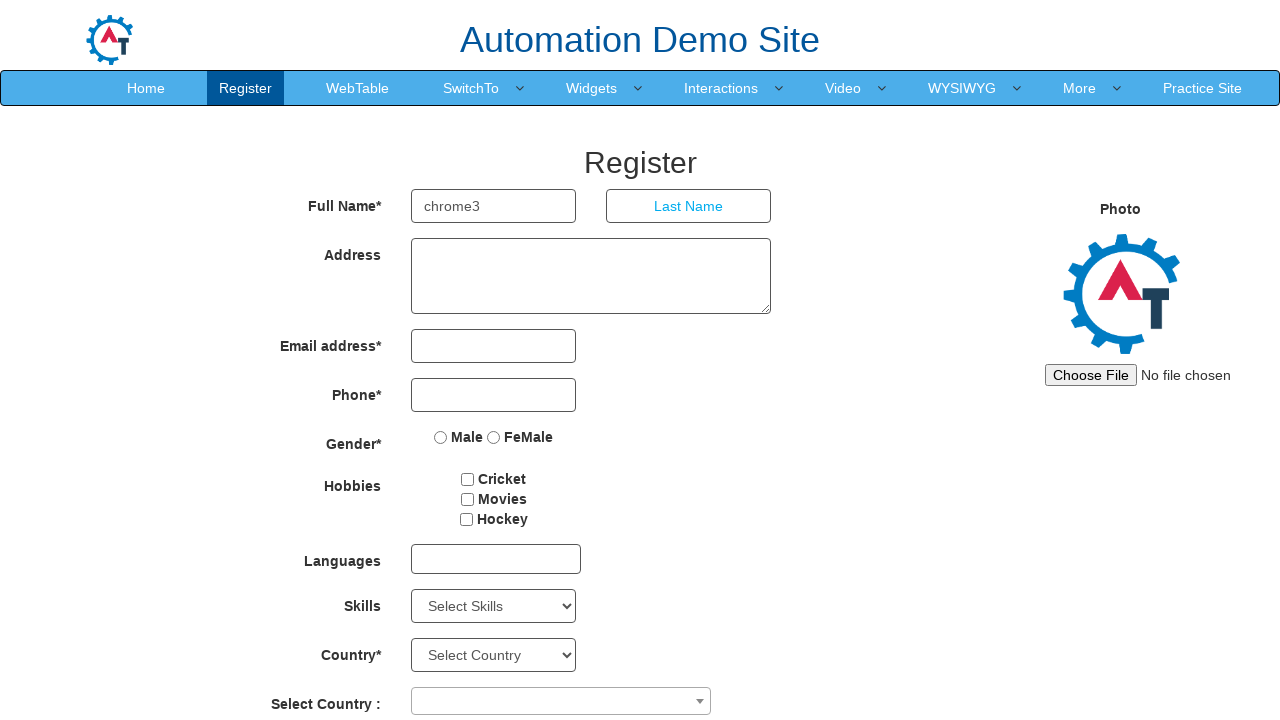

Filled last name field with 'chrome4' on input[placeholder='Last Name']
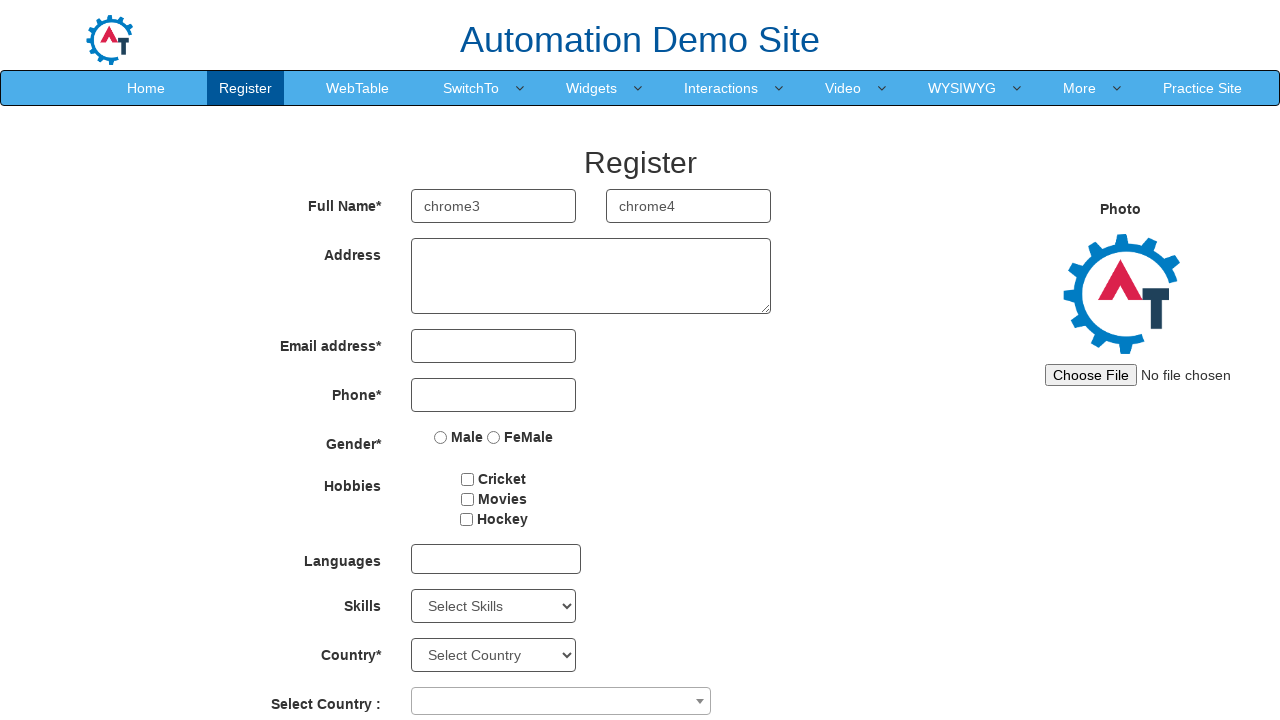

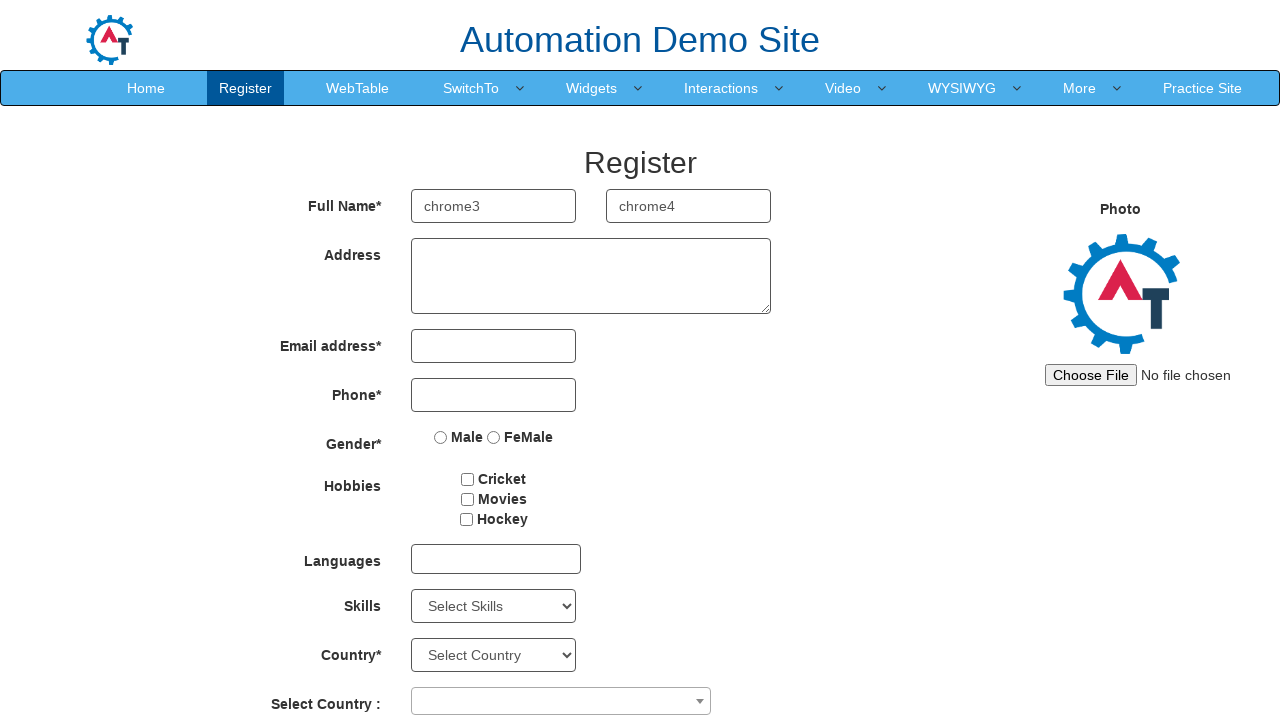